Tests dropdown selection by selecting Option 1 using index-based selection

Starting URL: https://the-internet.herokuapp.com/dropdown

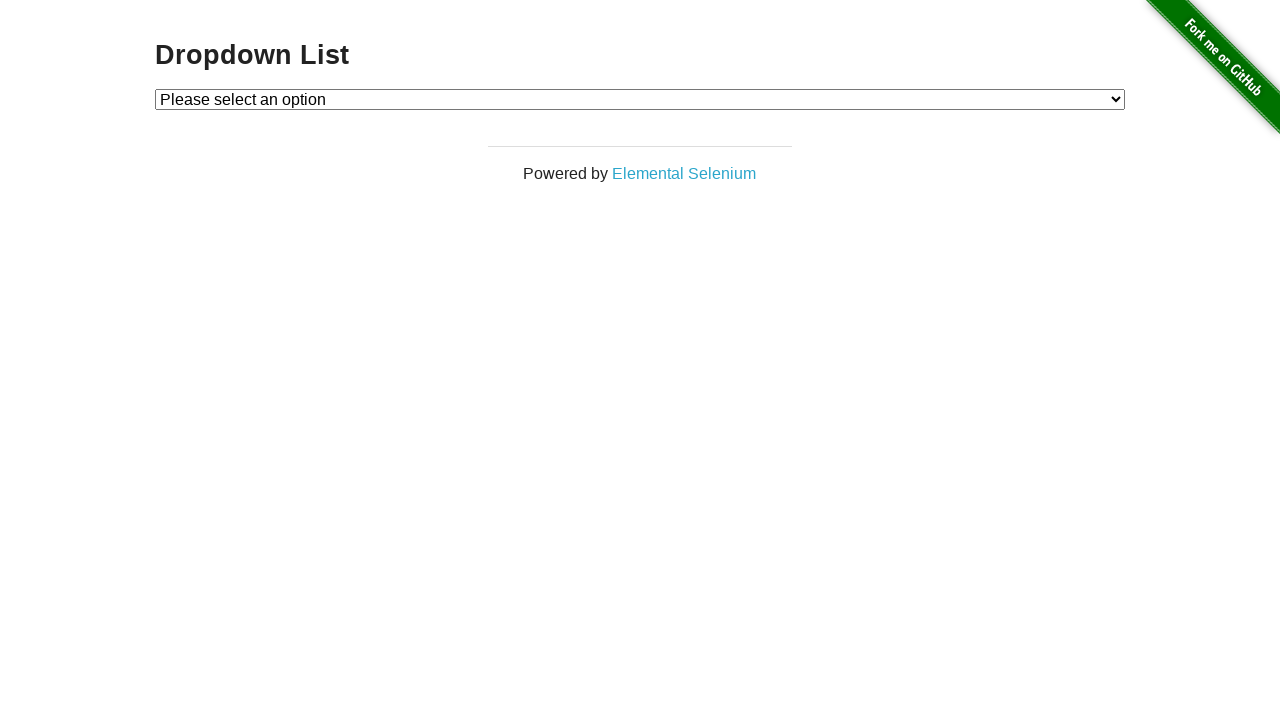

Navigated to dropdown test page
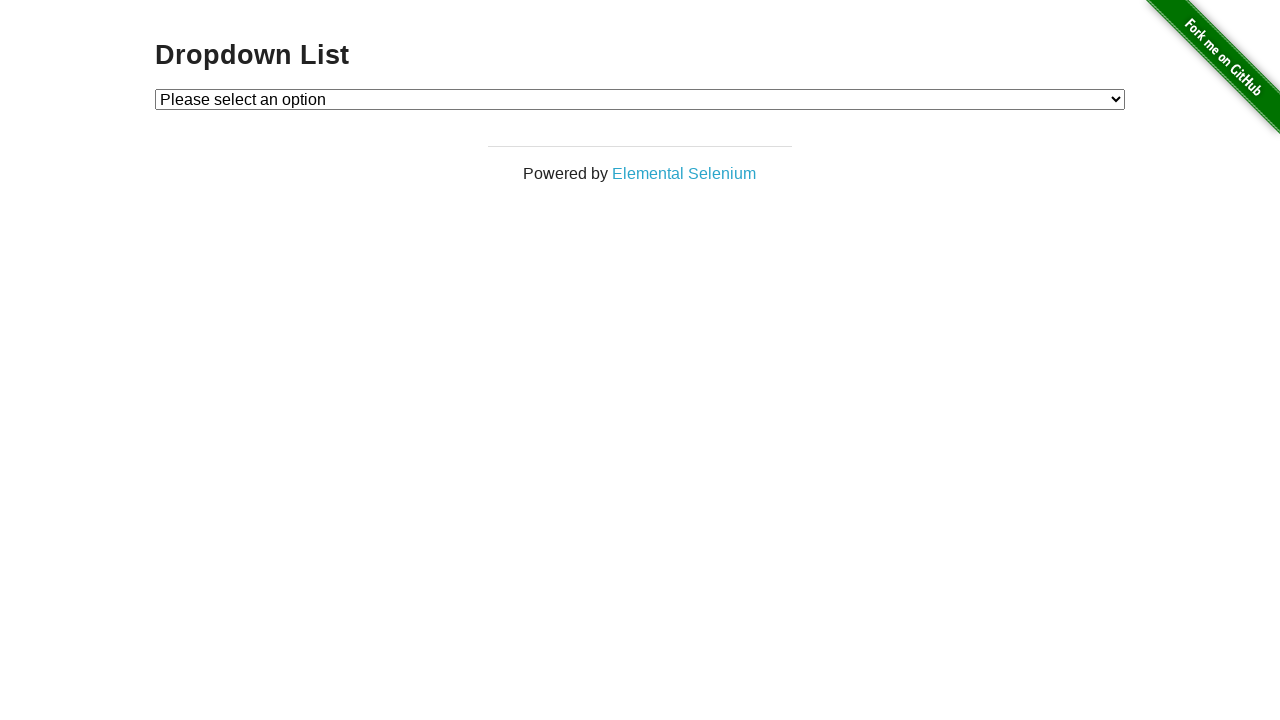

Selected Option 1 from dropdown using index-based selection on #dropdown
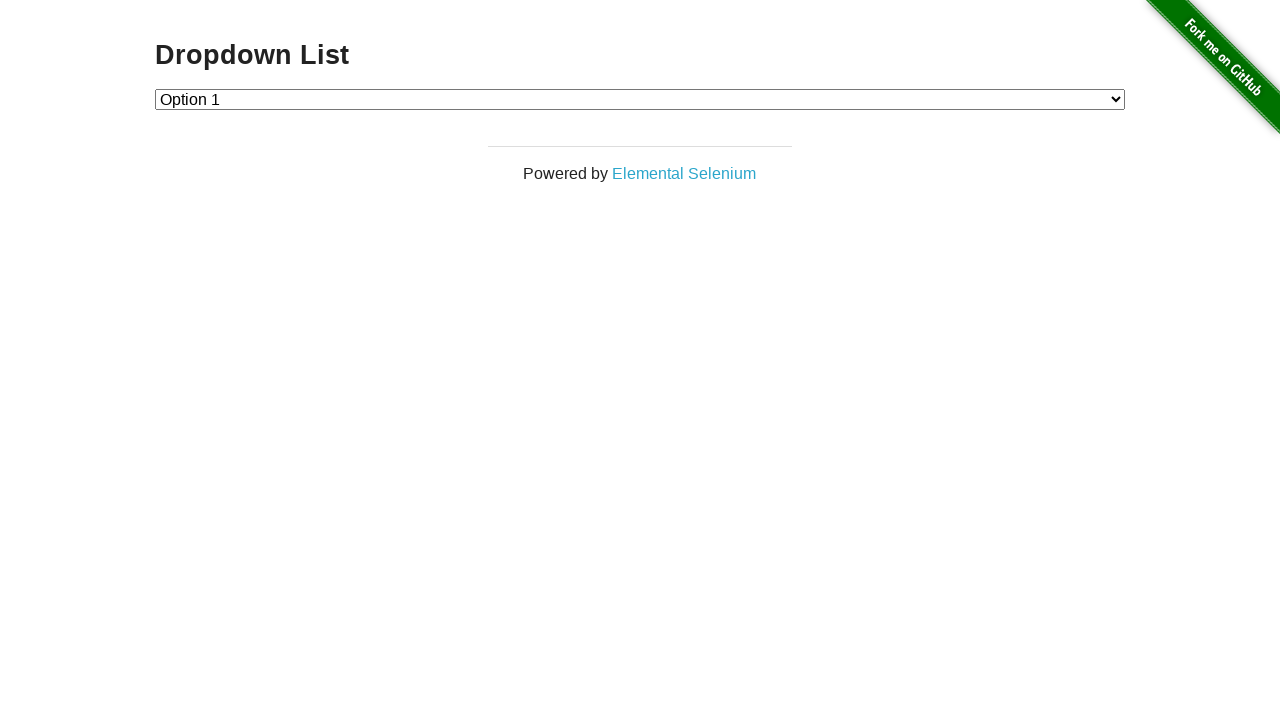

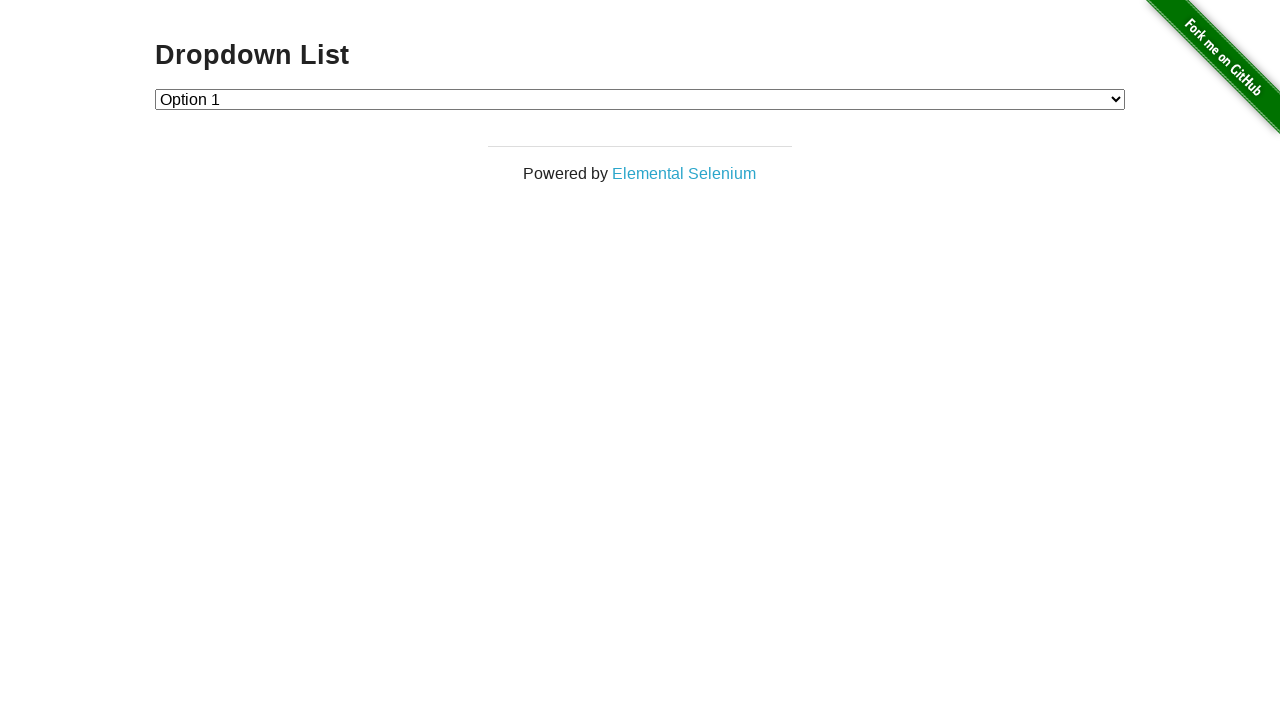